Tests button interaction on a multiple buttons page by clicking a specific button and verifying the result text changes

Starting URL: https://practice.cydeo.com/multiple_buttons

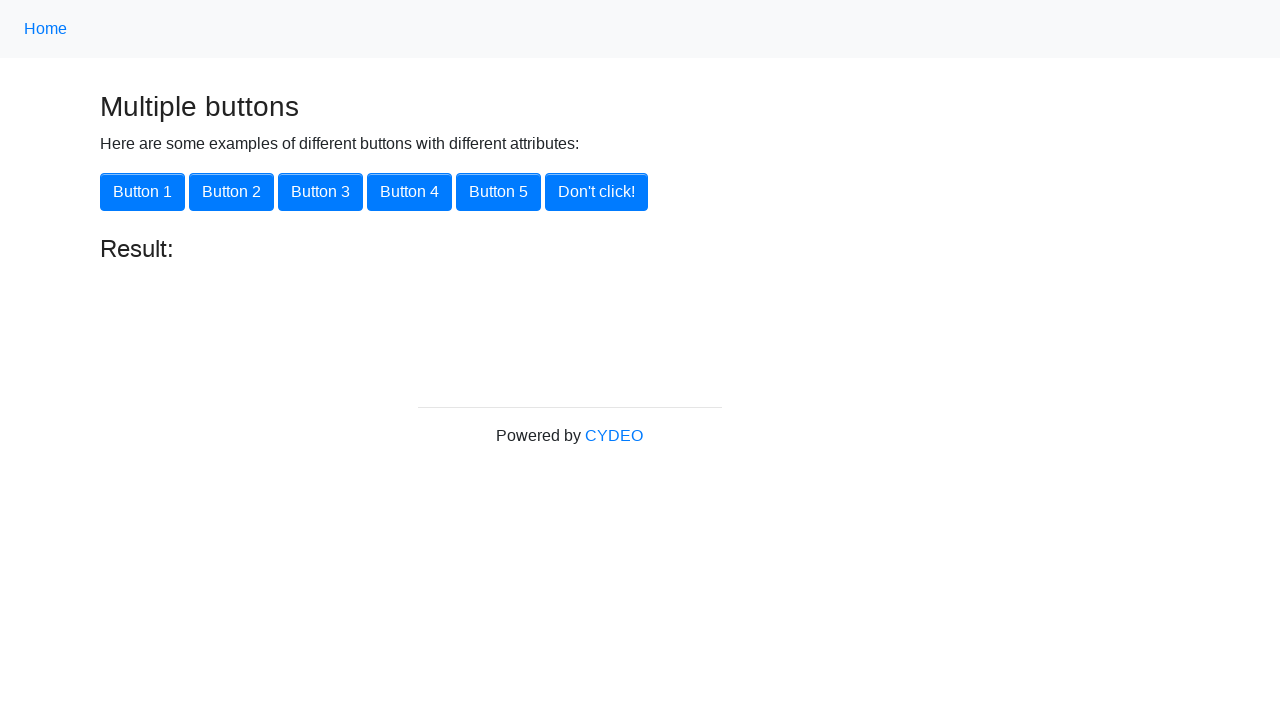

Clicked button with name='button6' at (596, 192) on [name='button6']
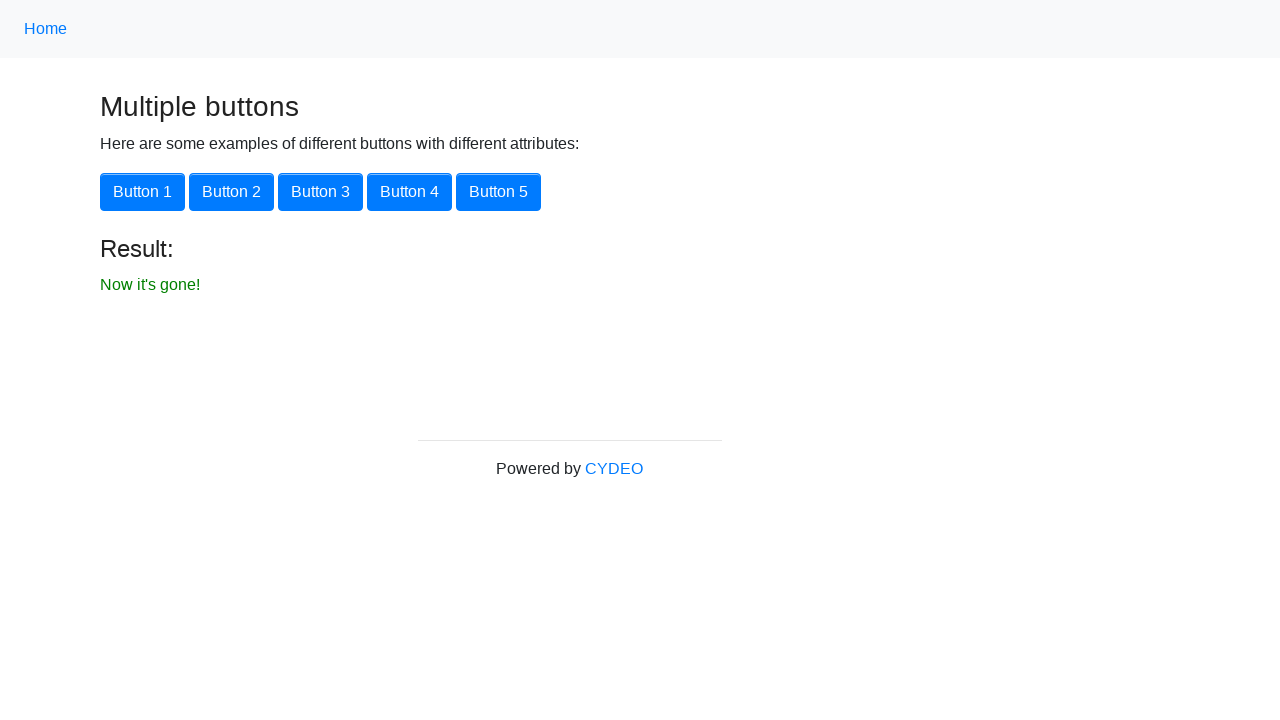

Result element appeared on page
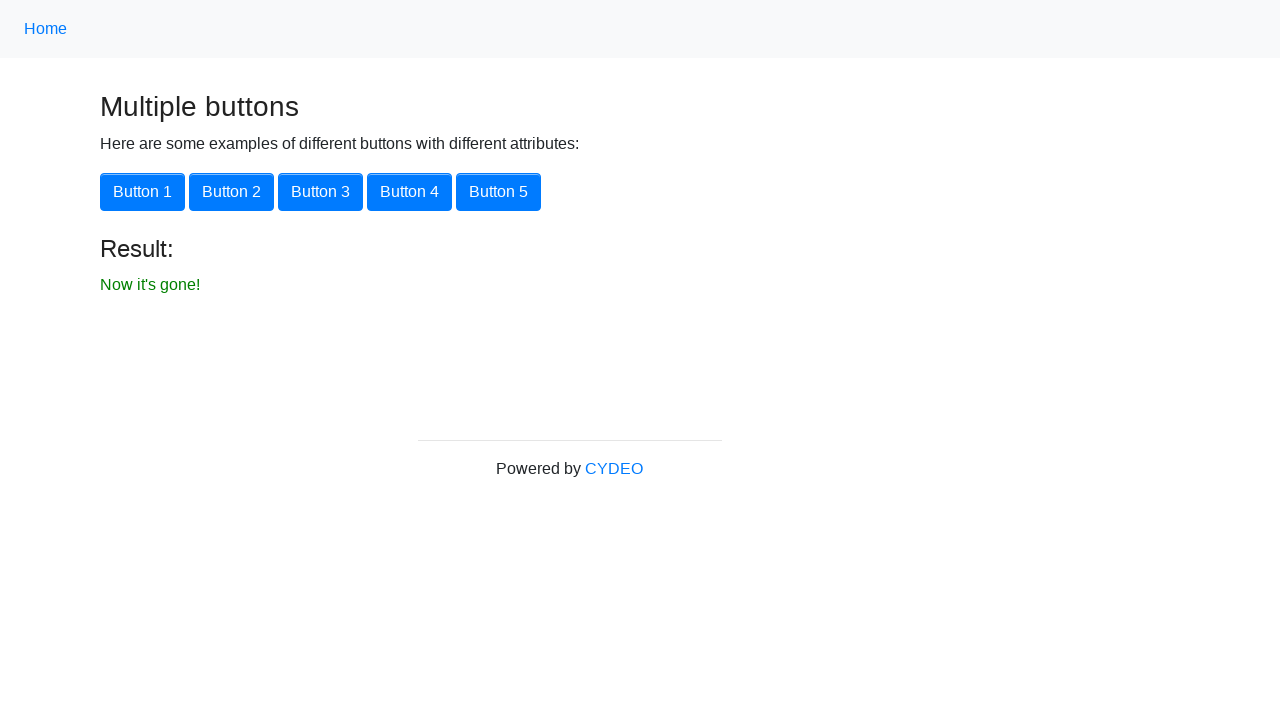

Retrieved result text content
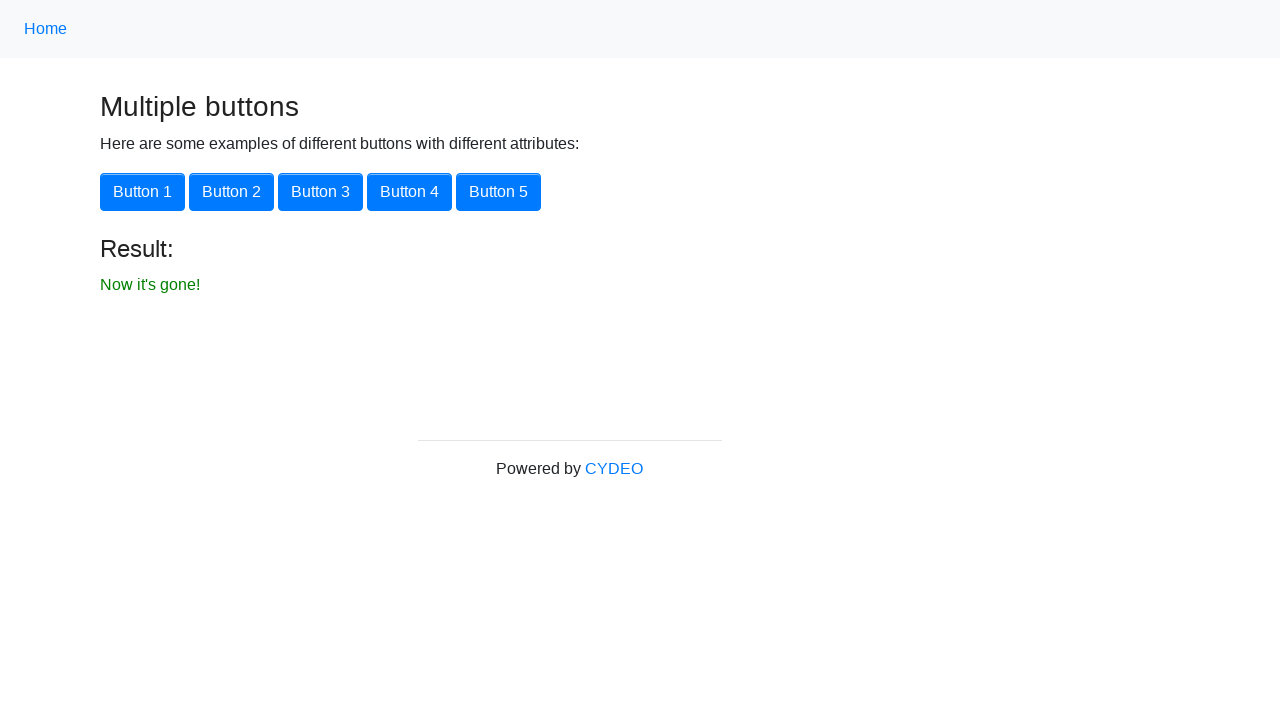

Verified result text equals 'Now it's gone!'
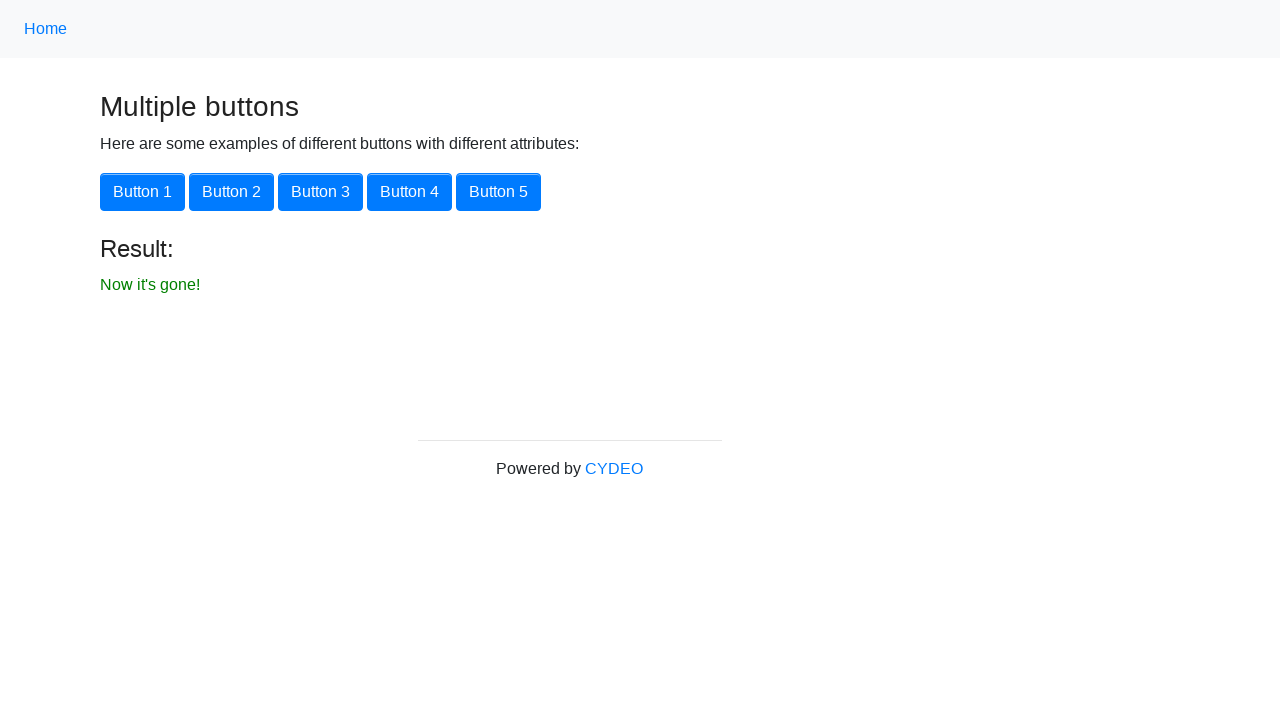

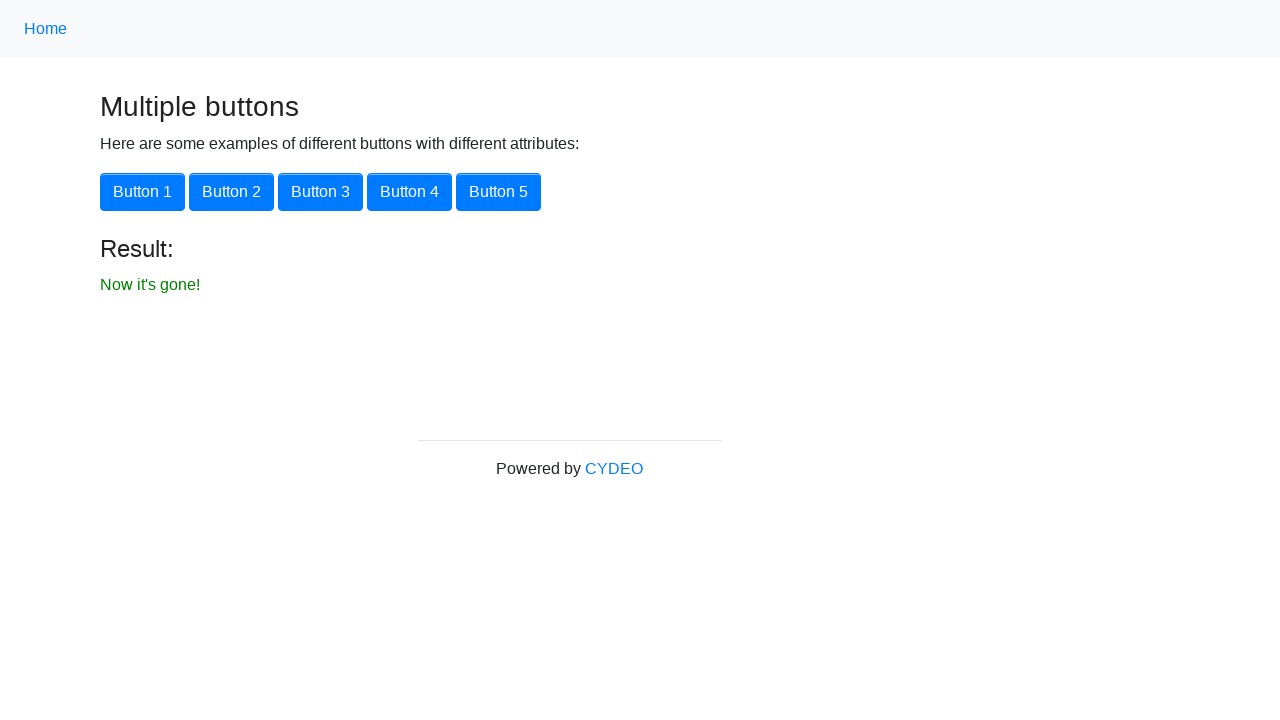